Tests finding all elements with a specific class name, counting them, and accessing individual elements by index

Starting URL: https://kristinek.github.io/site/examples/locators

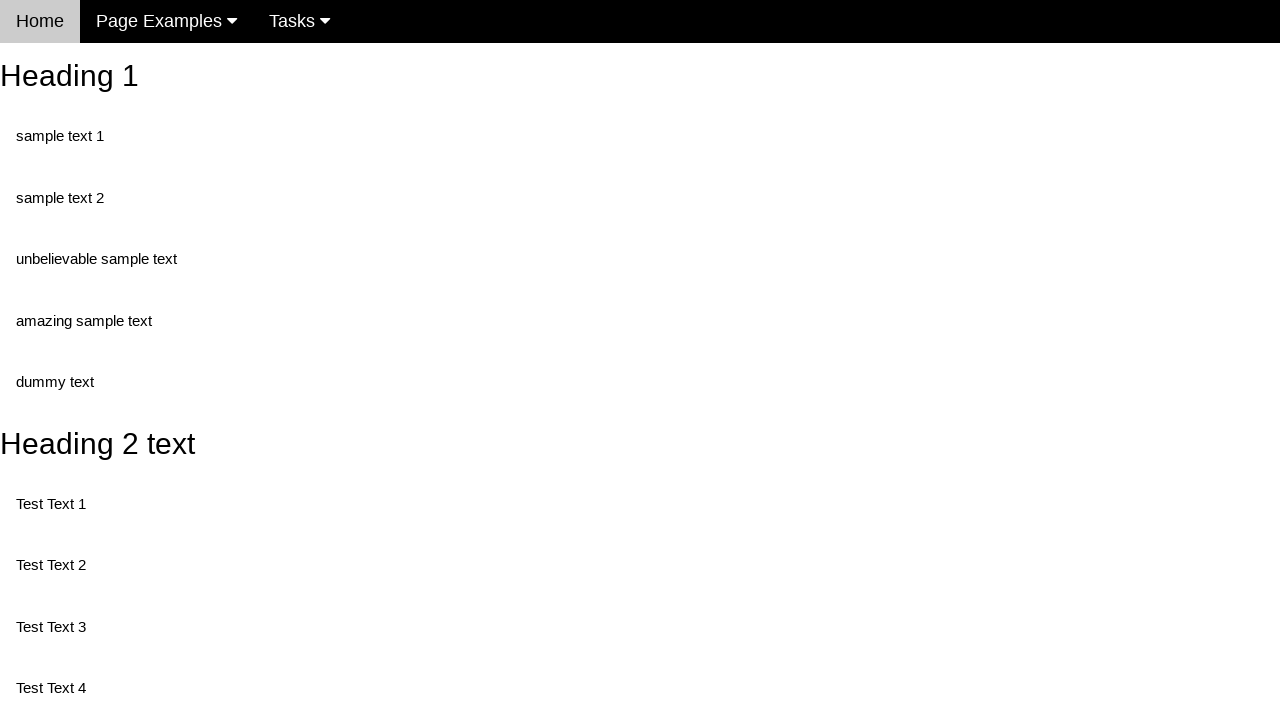

Navigated to locators example page
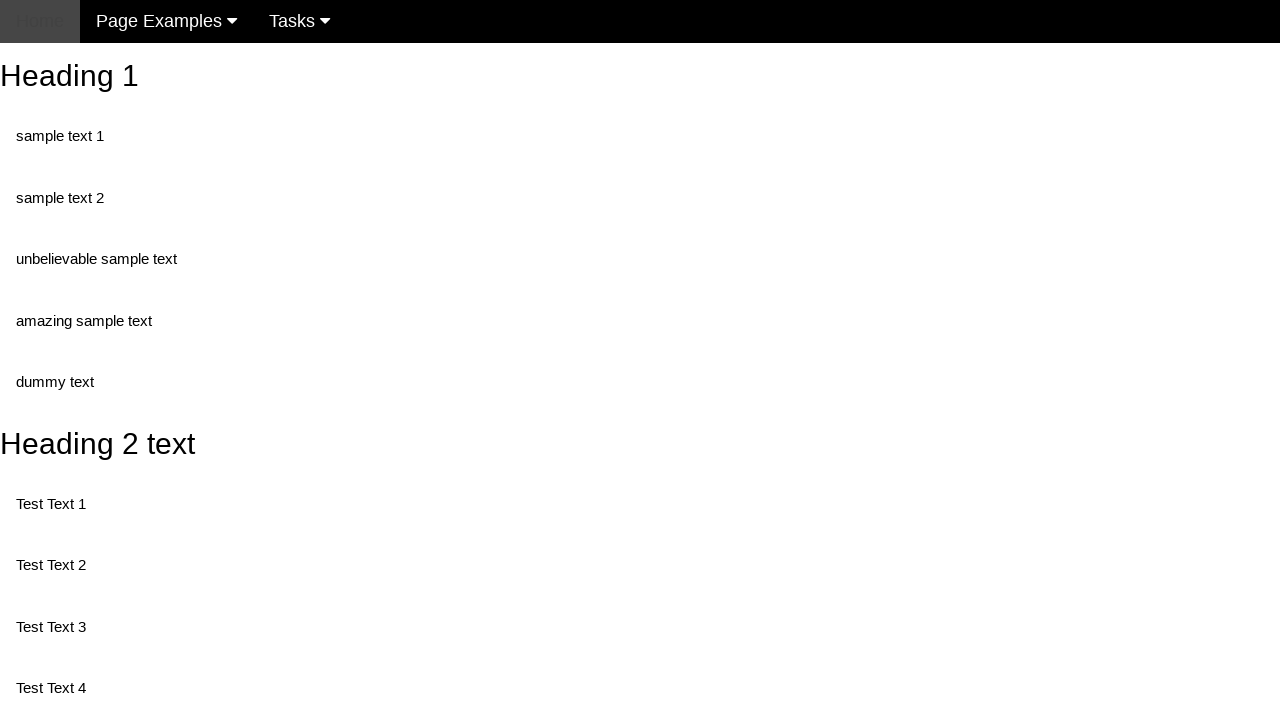

Waited for first element with class 'test' to be present
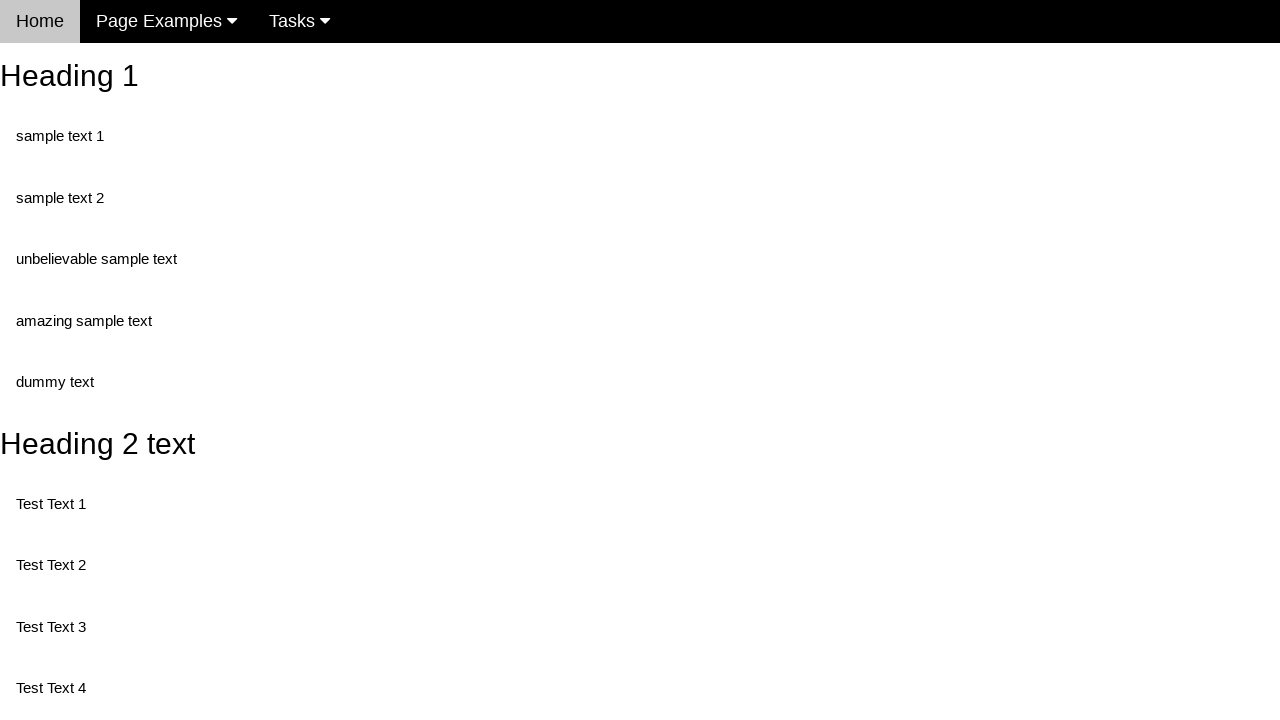

Located all elements with class 'test'
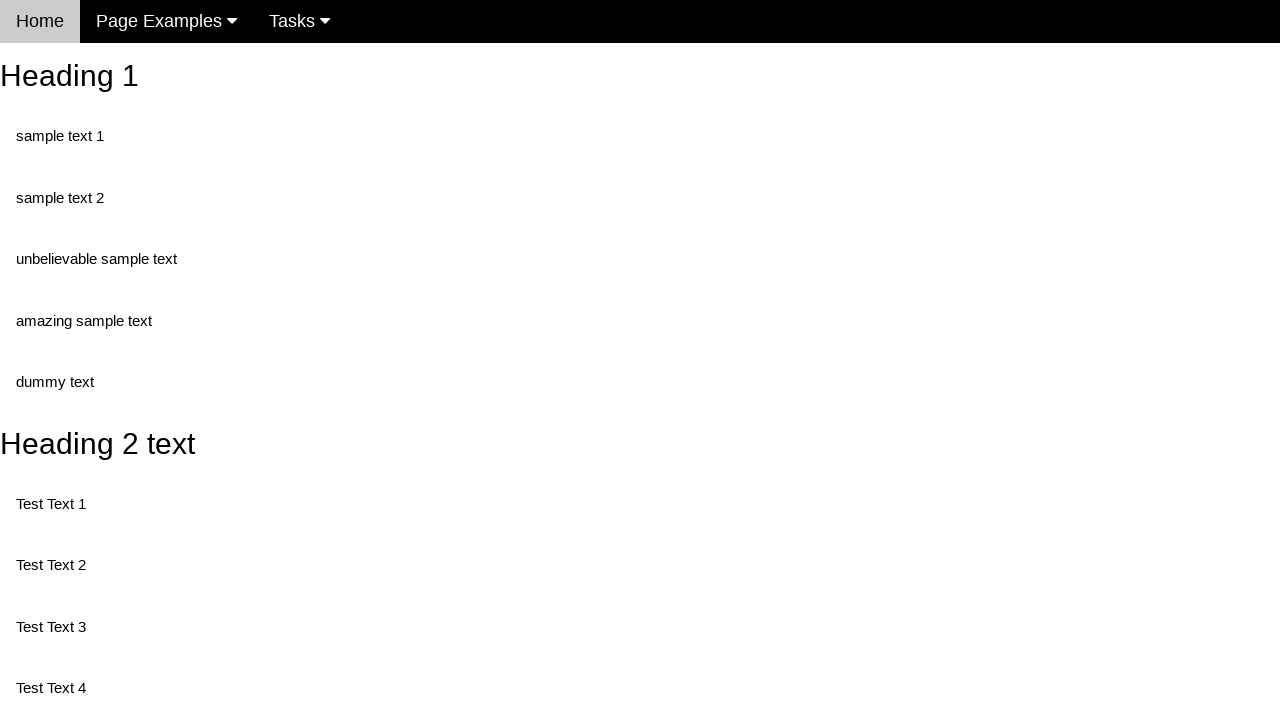

Counted 5 elements with class 'test'
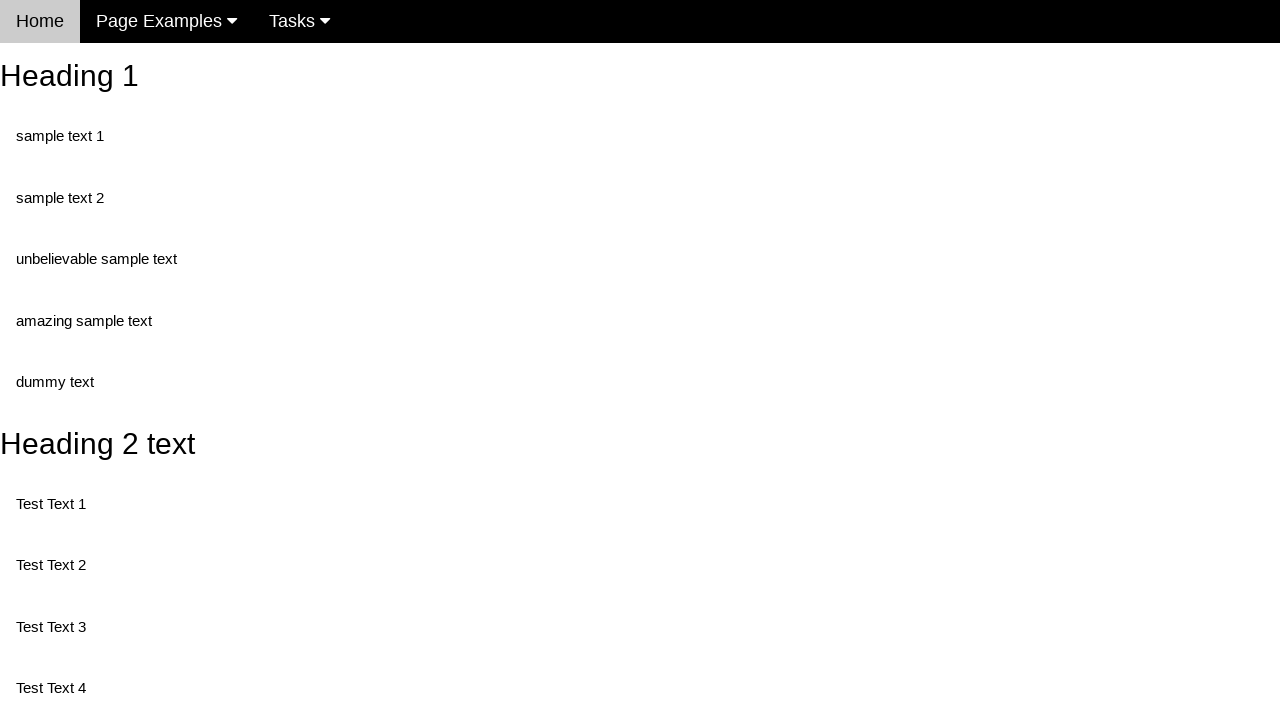

Retrieved text content from element at index 0: 'Test Text 1'
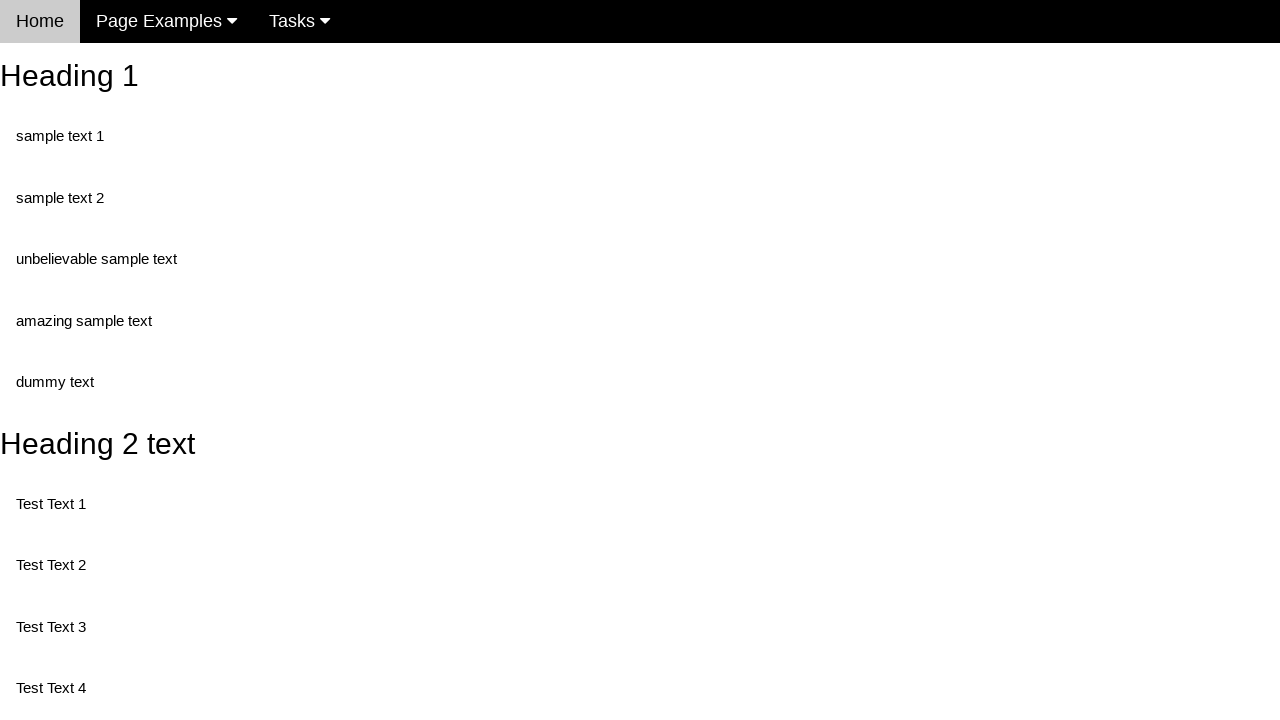

Retrieved text content from element at index 1: 'Test Text 3'
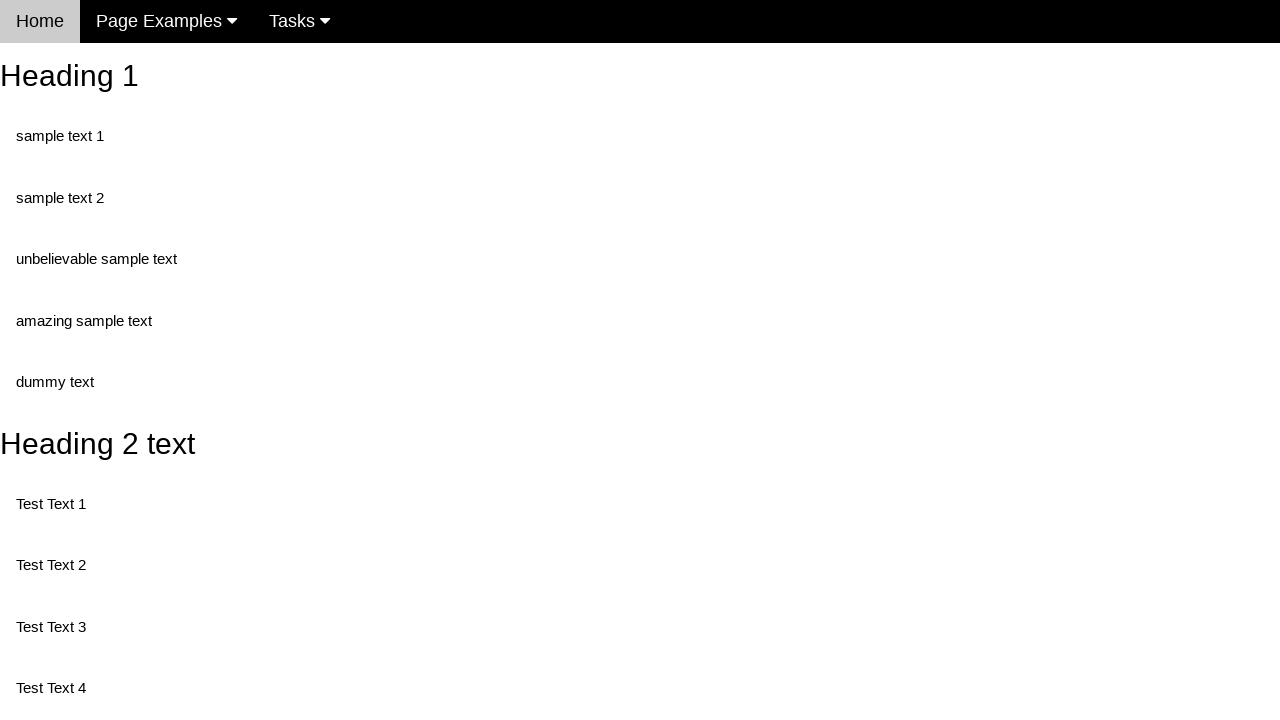

Retrieved text content from element at index 2: 'Test Text 4'
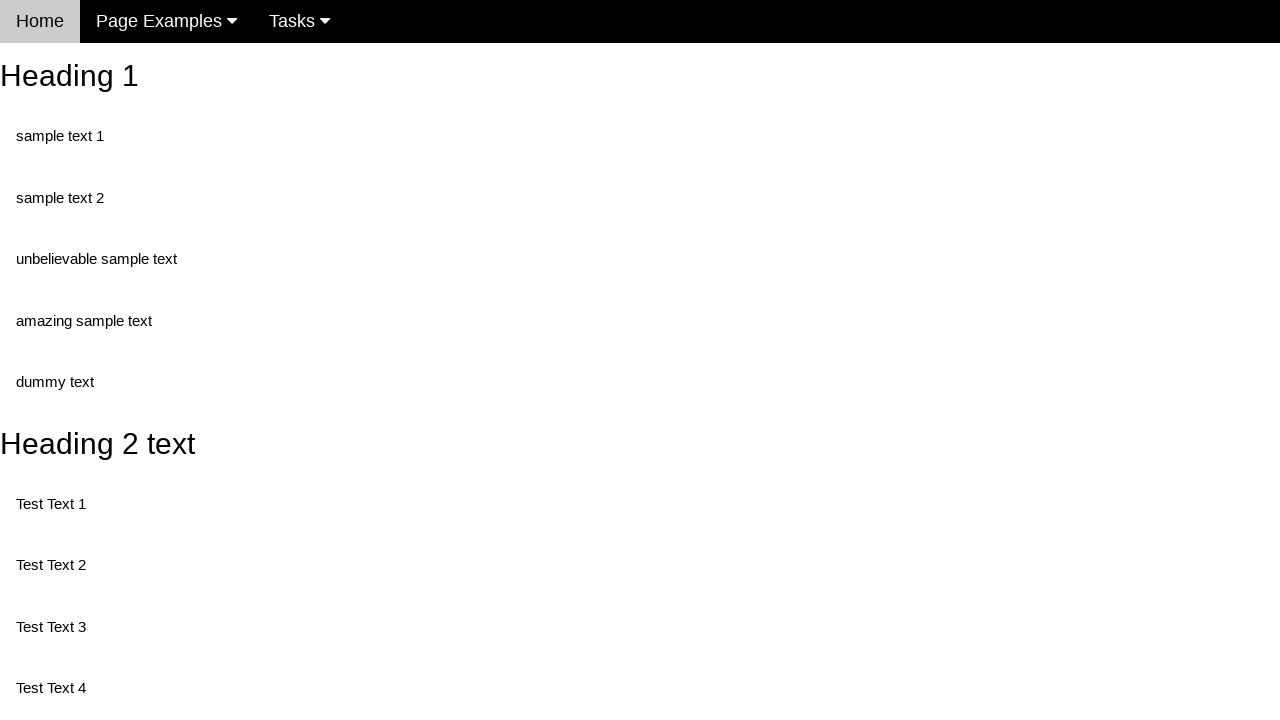

Retrieved text content from element at index 3: 'Test Text 5'
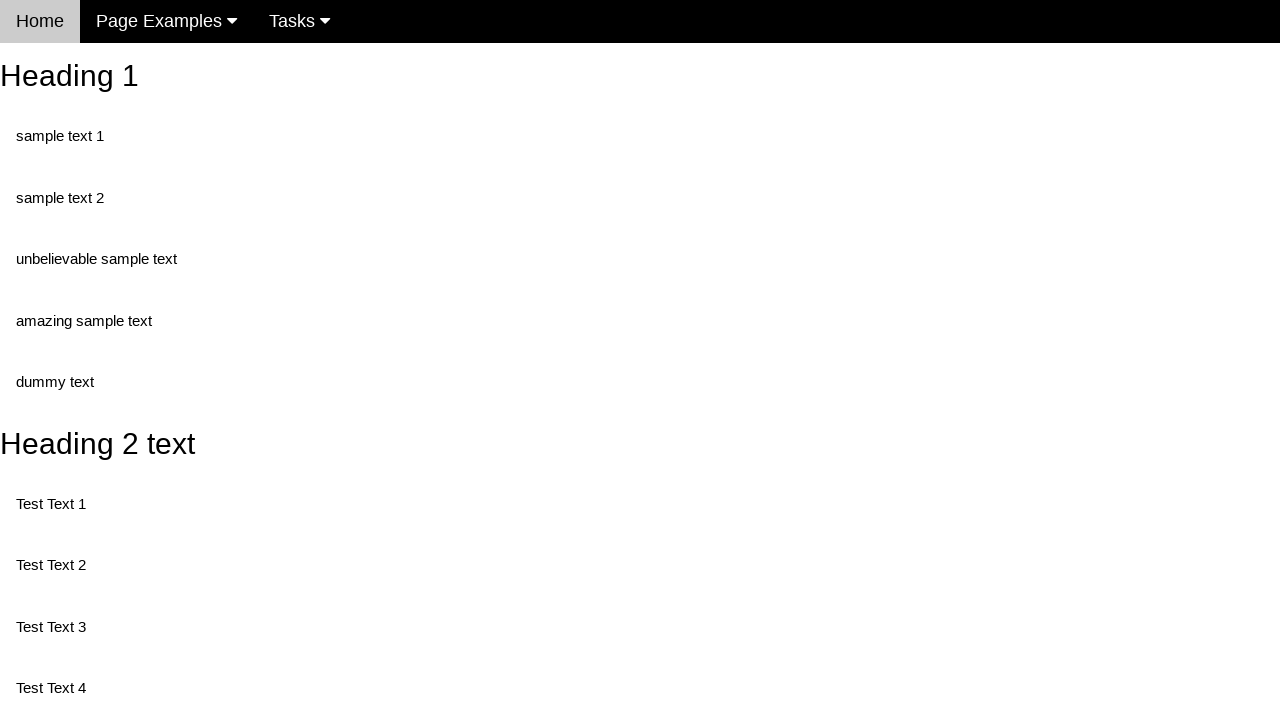

Retrieved text content from element at index 4: 'Test Text 6'
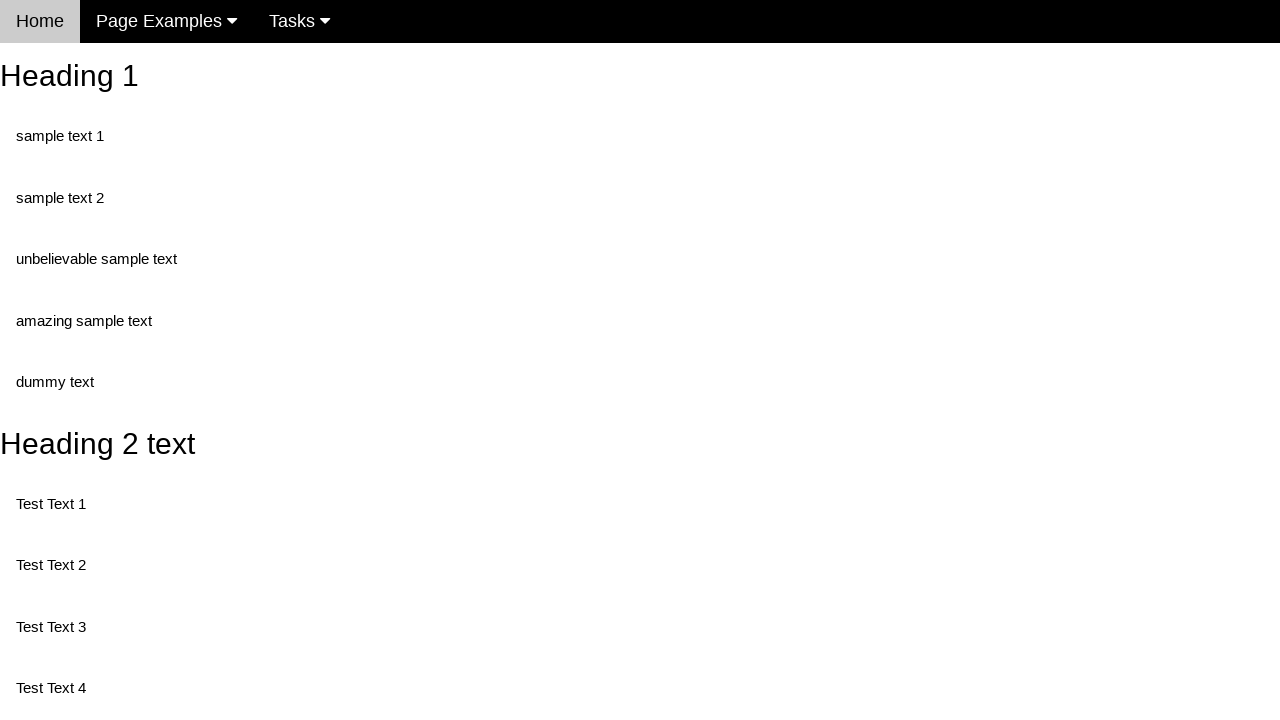

Retrieved text content from third element (index 2): 'Test Text 4'
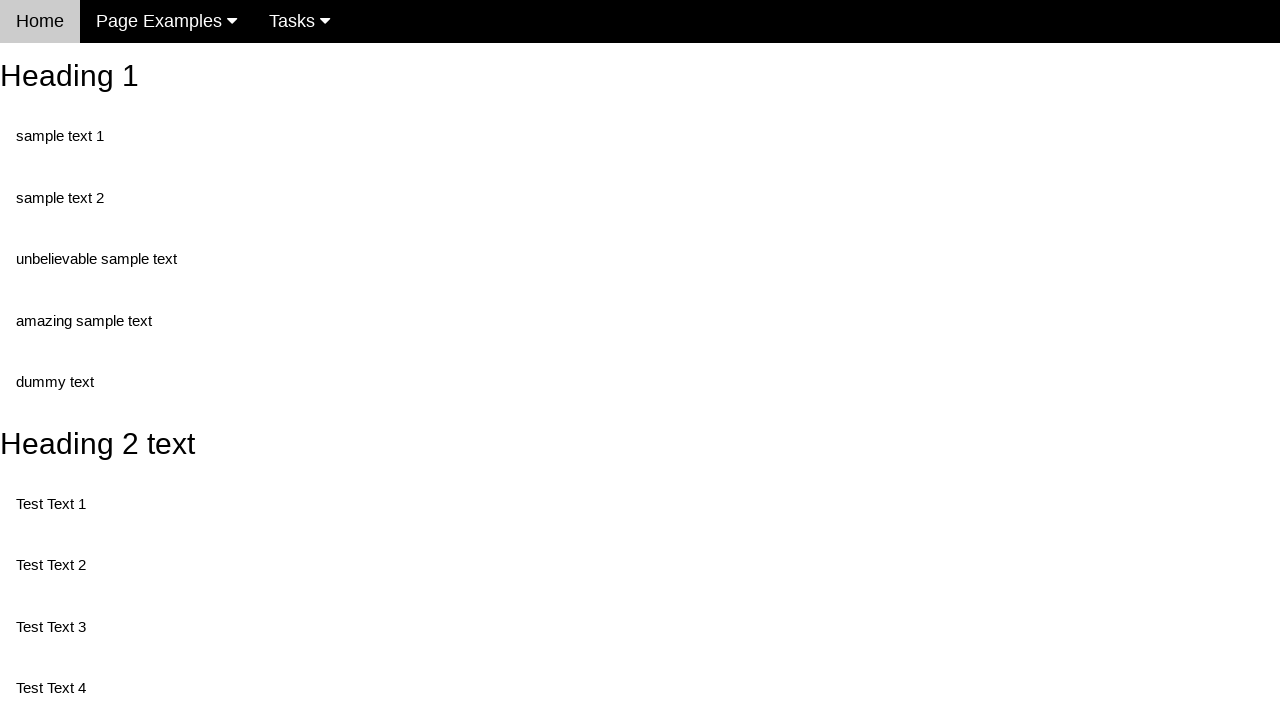

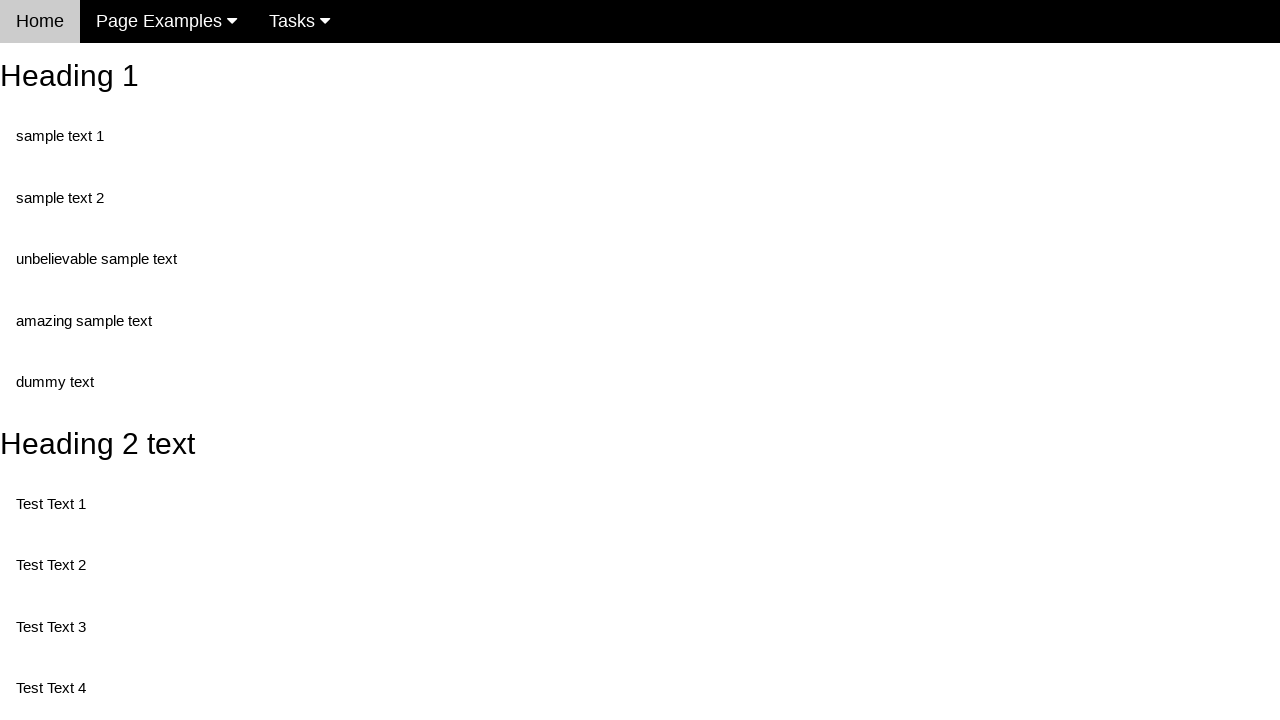